Tests a mockup customization page by filling a text area with a name, clicking through multiple font options, and waiting for a screenshot element to be available

Starting URL: https://mockup.epiccraftings.com/

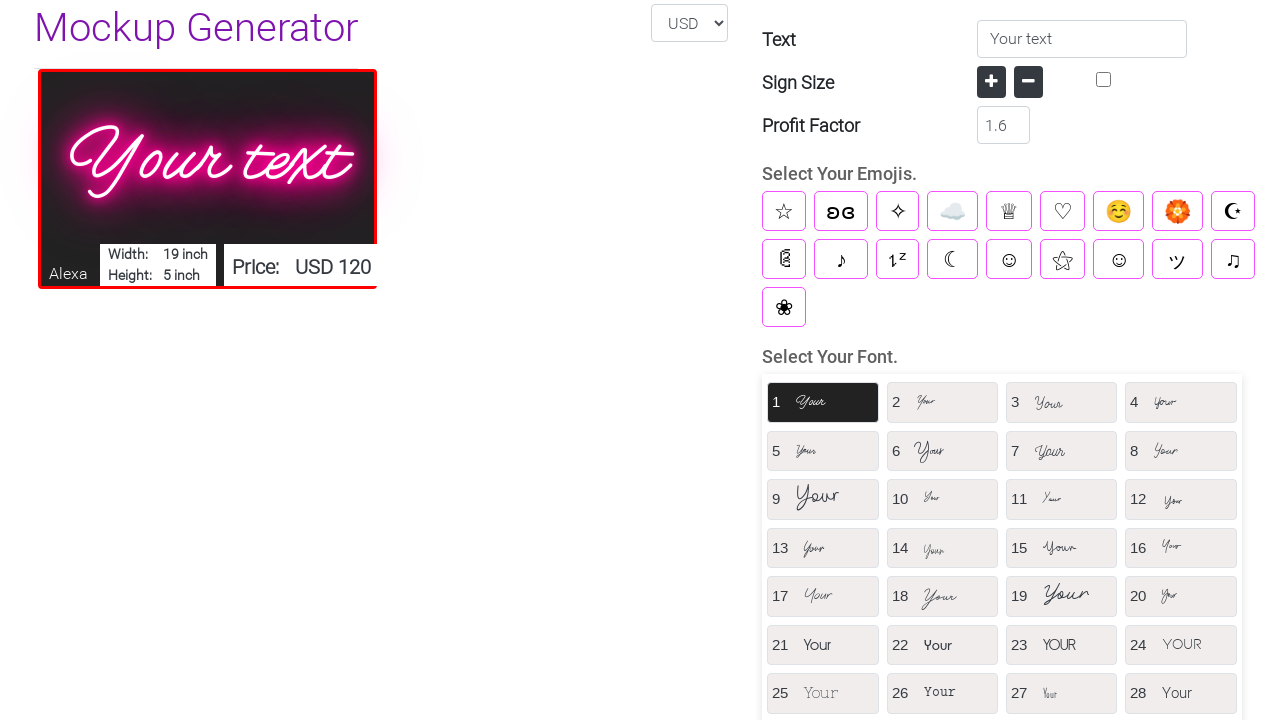

Waited for textarea element to load
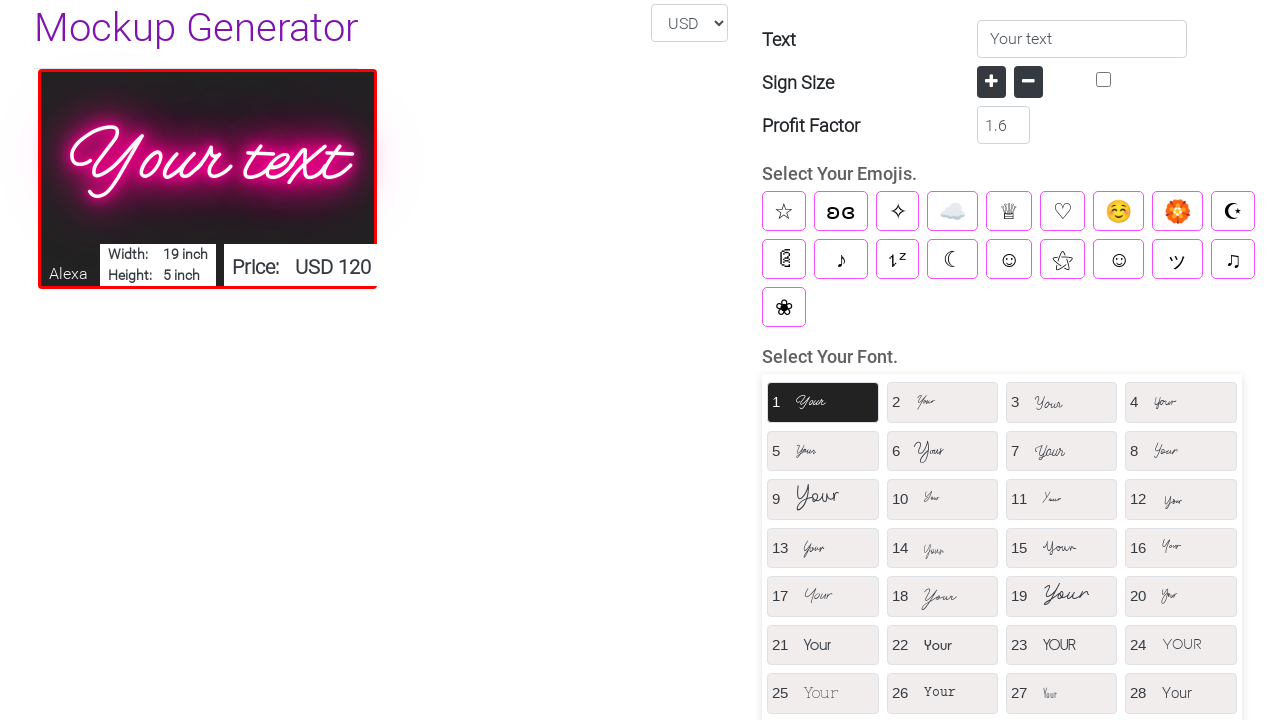

Filled textarea with name 'Marcus' on .form-control.txt_area_1
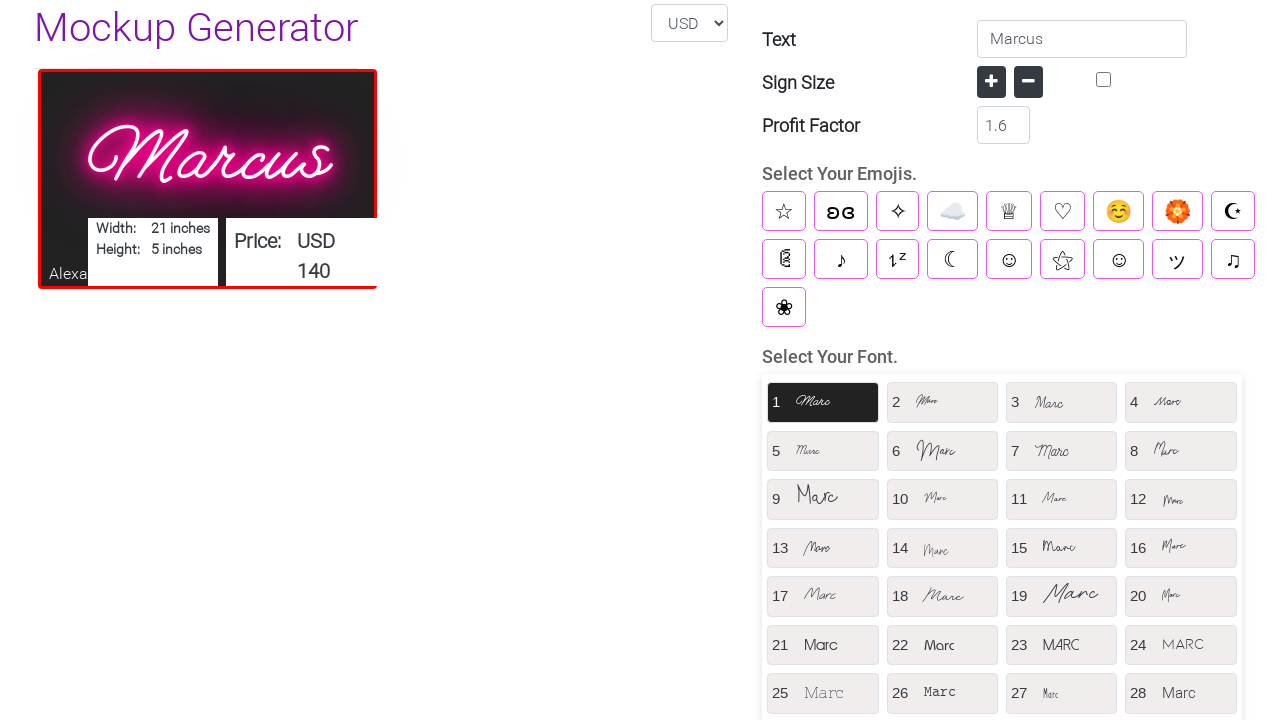

Waited 2 seconds for font divs to load
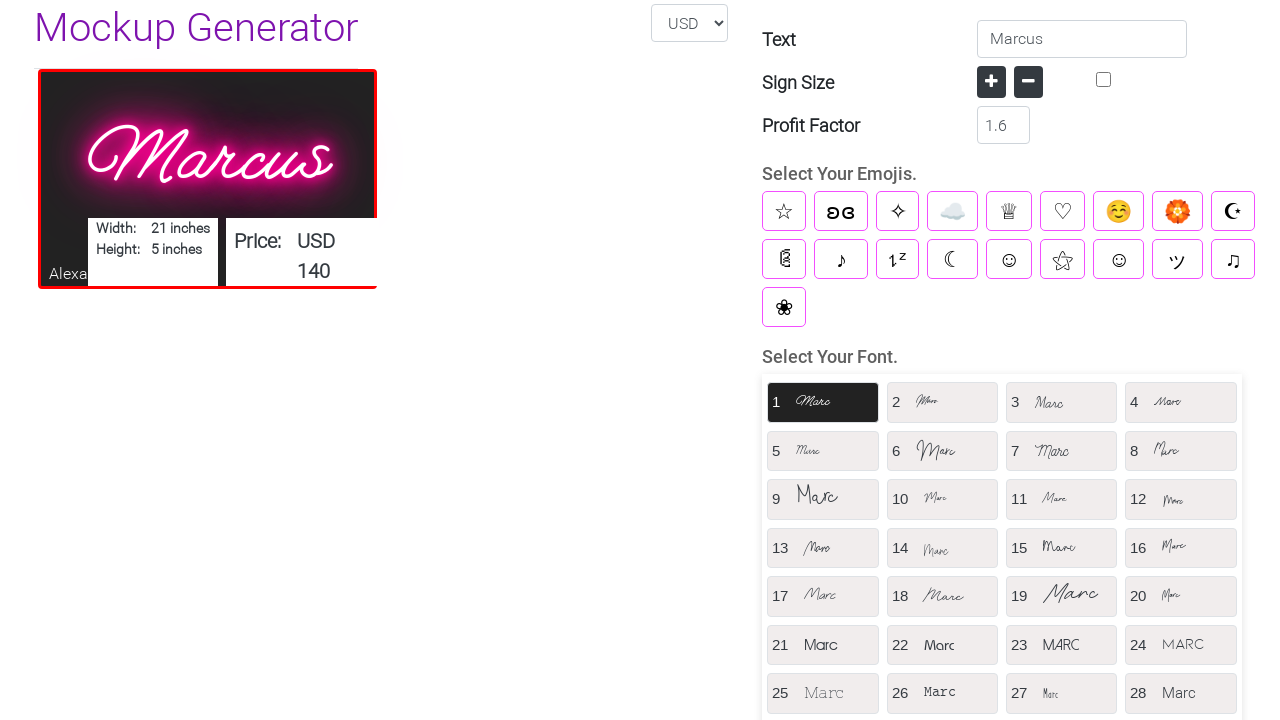

Retrieved 41 font div elements
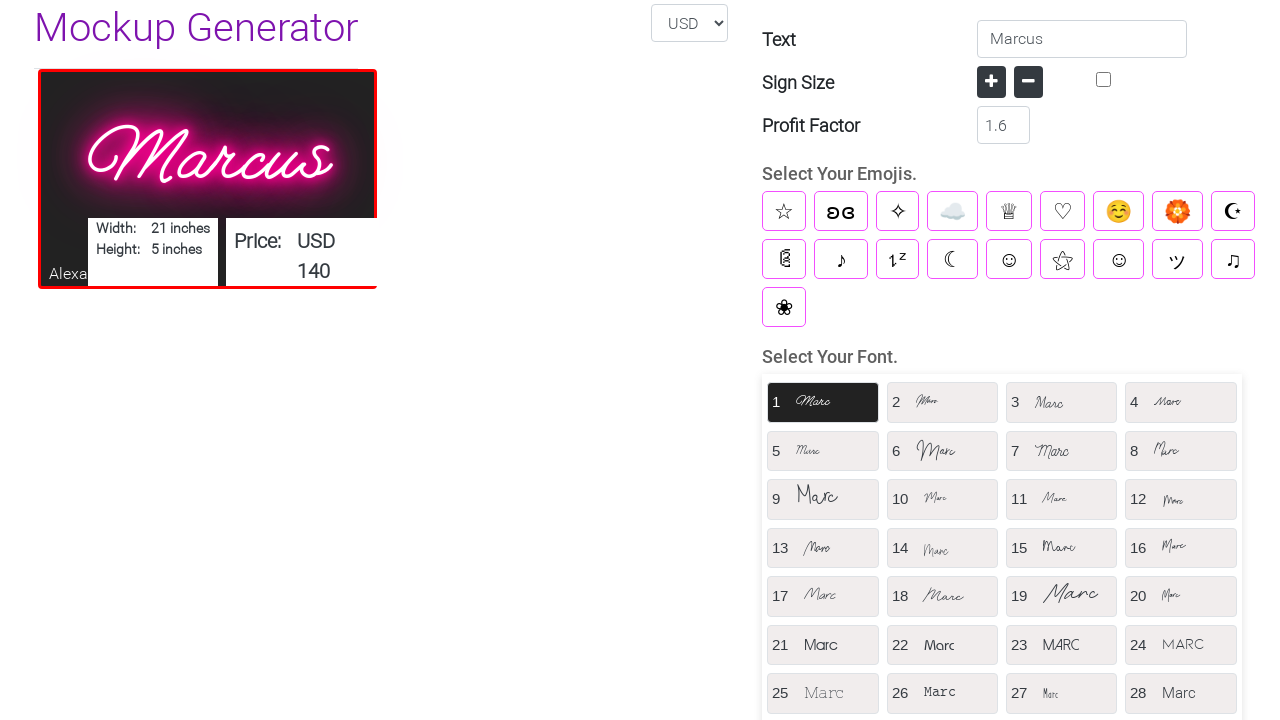

Clicked font option 1
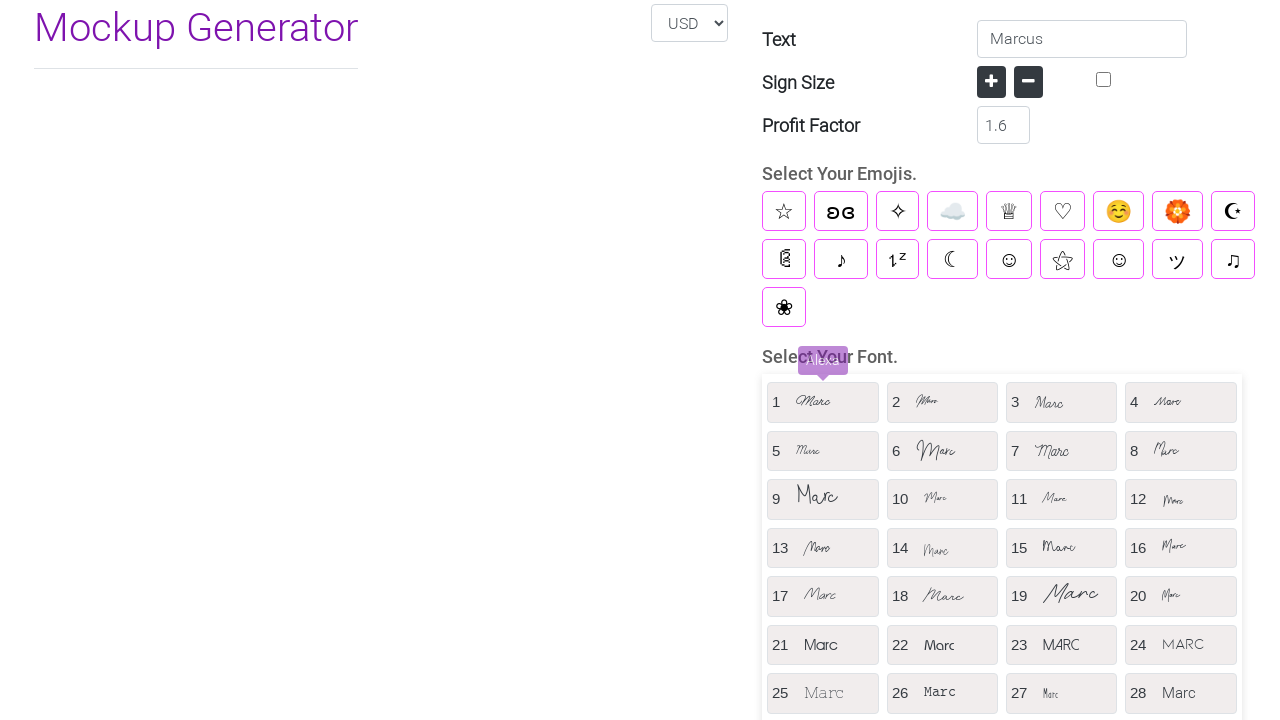

Waited 500ms after clicking font option 1
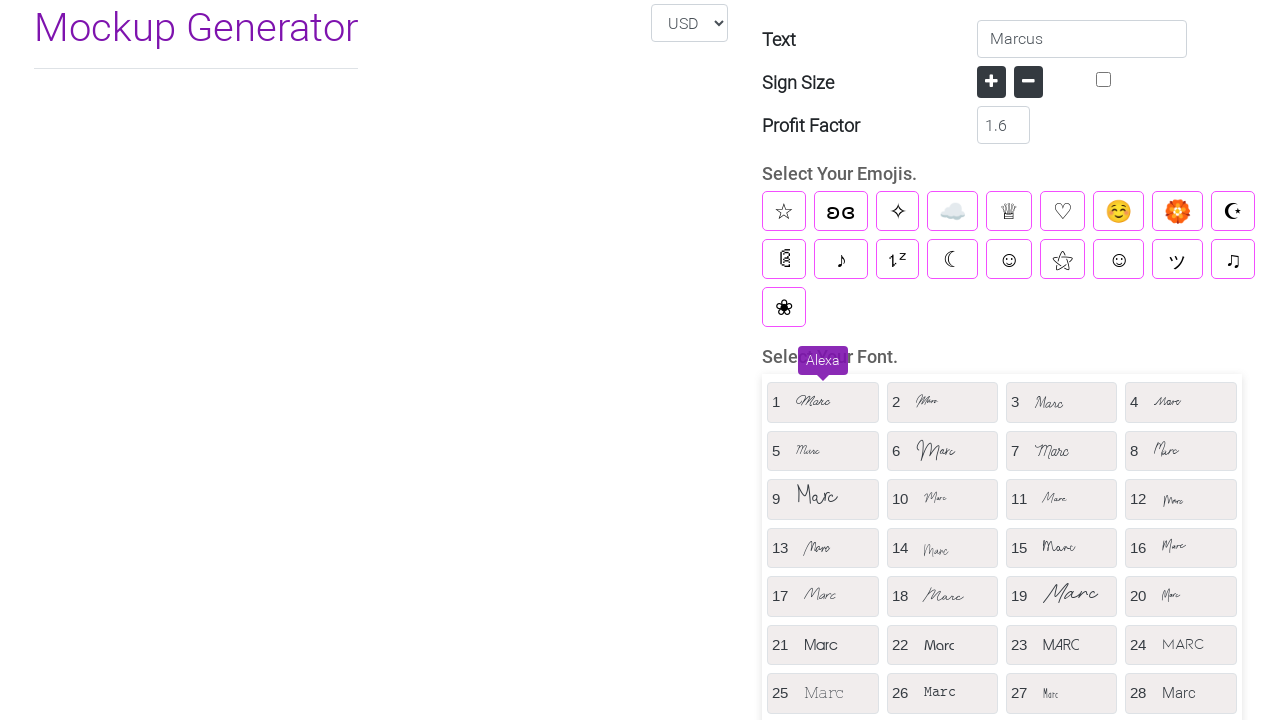

Clicked font option 2
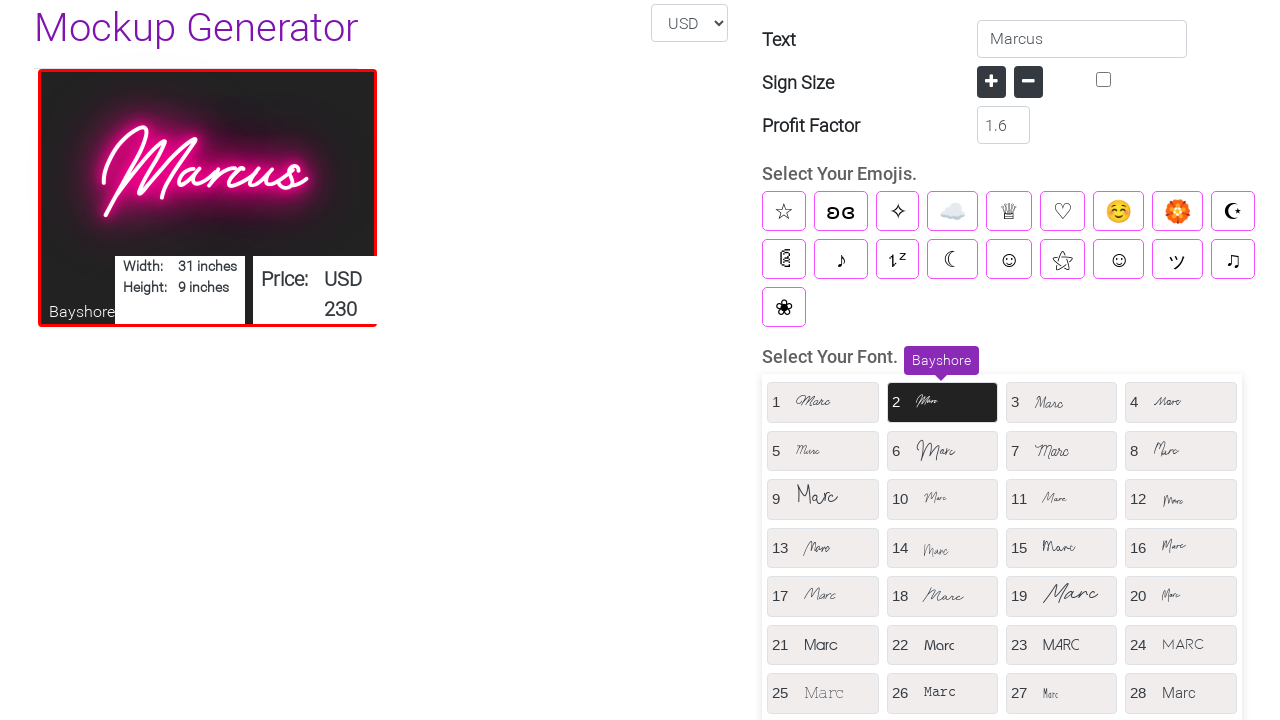

Waited 500ms after clicking font option 2
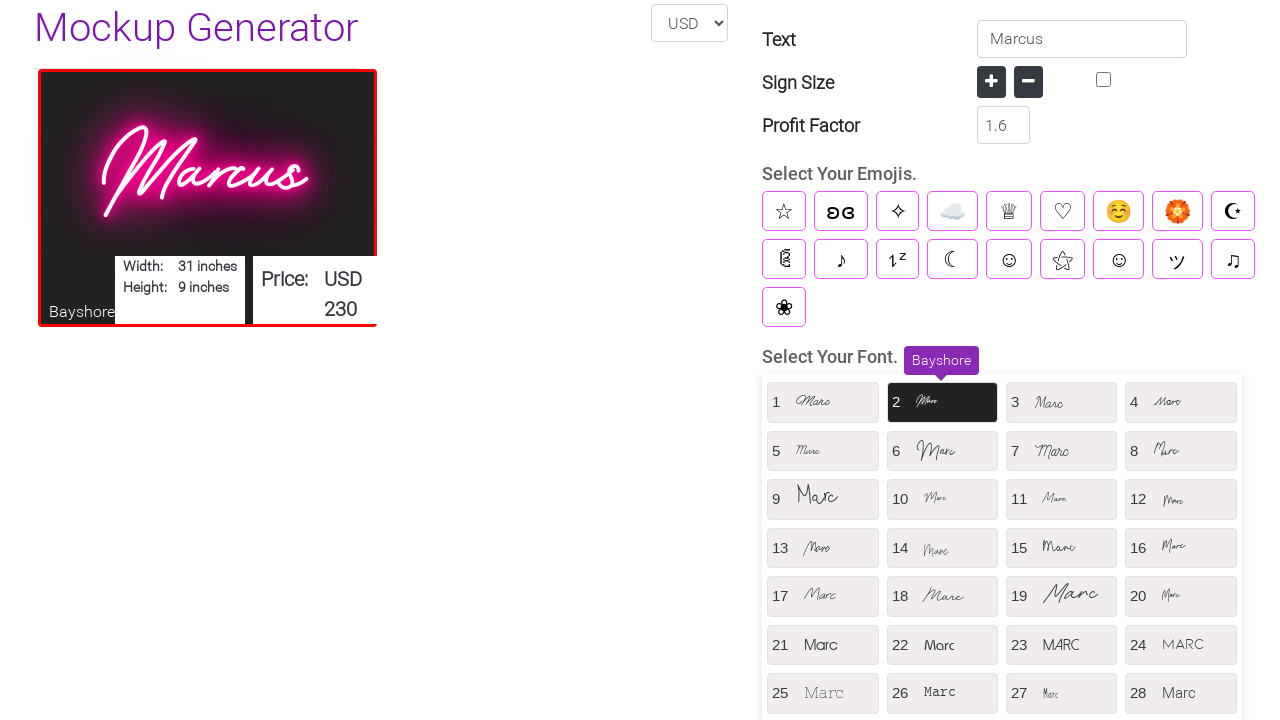

Clicked font option 3
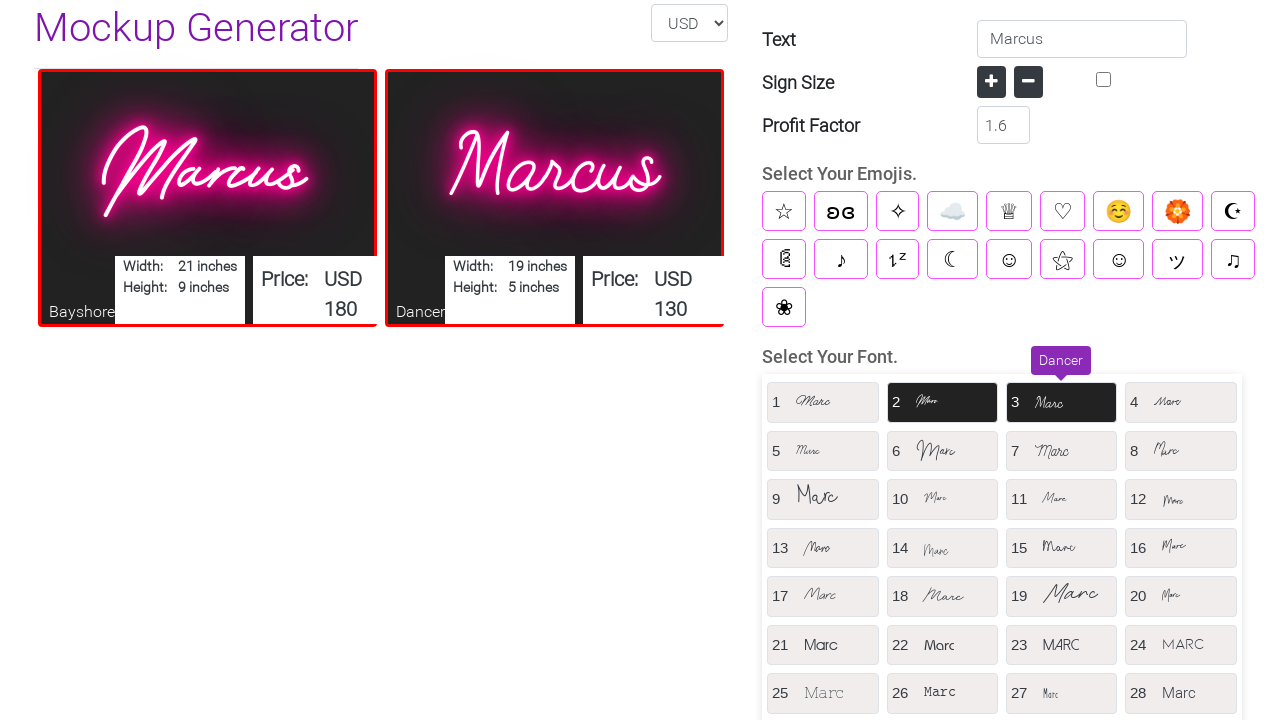

Waited 500ms after clicking font option 3
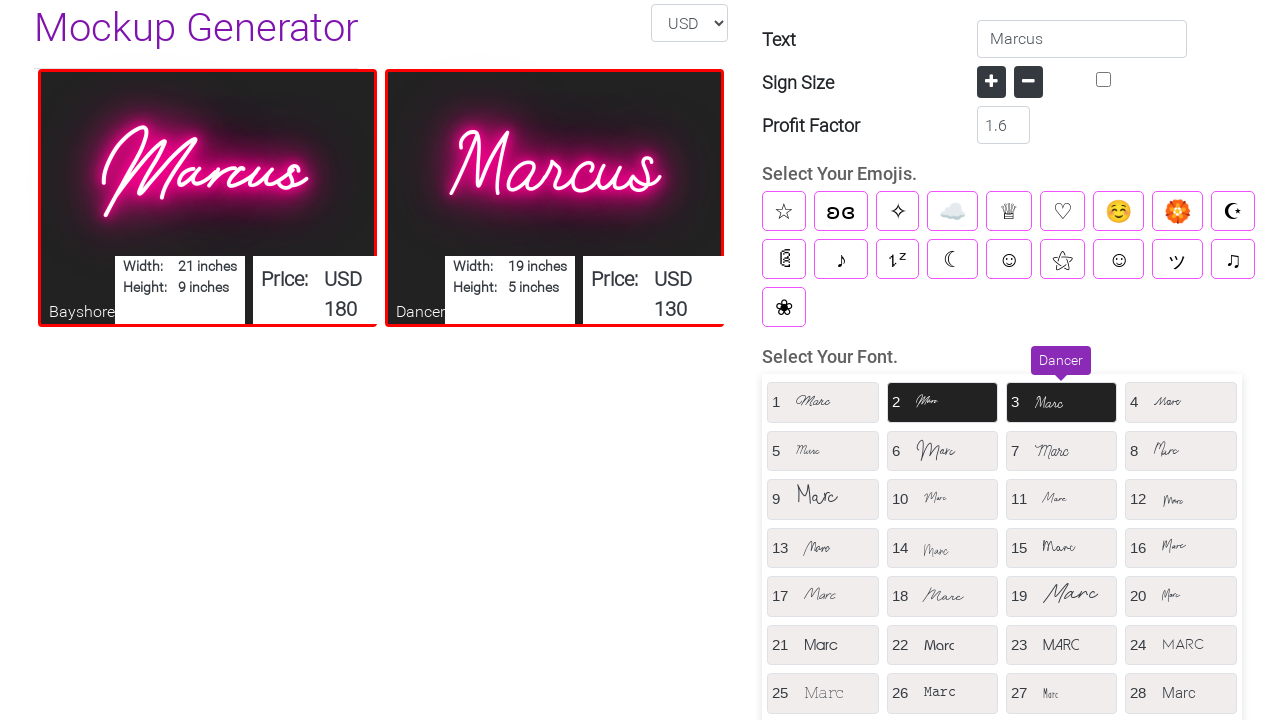

Clicked font option 4
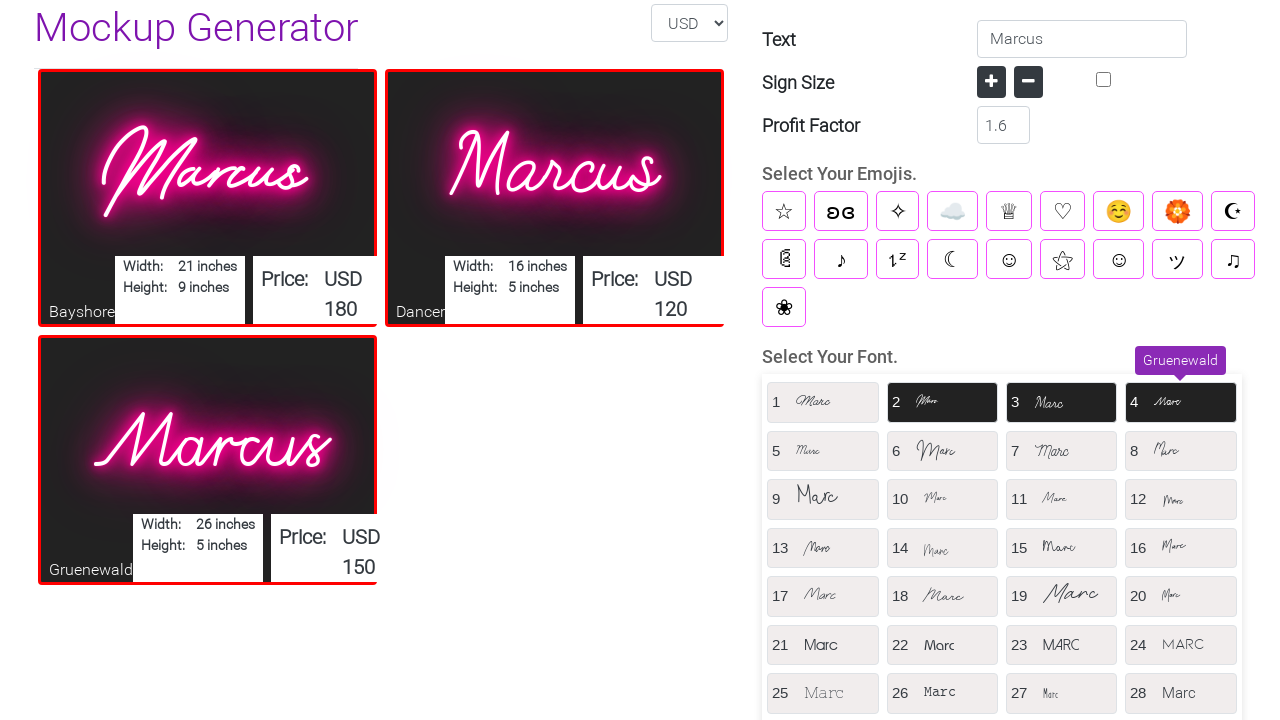

Waited 500ms after clicking font option 4
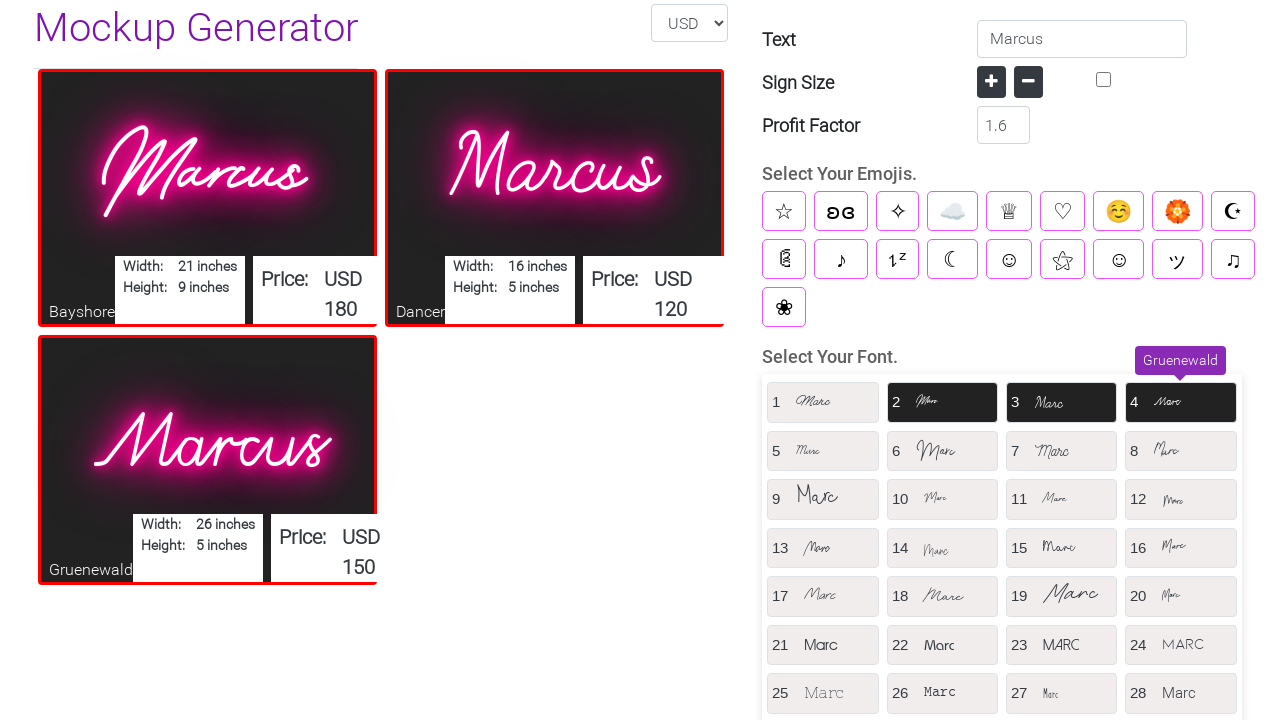

Clicked font option 5
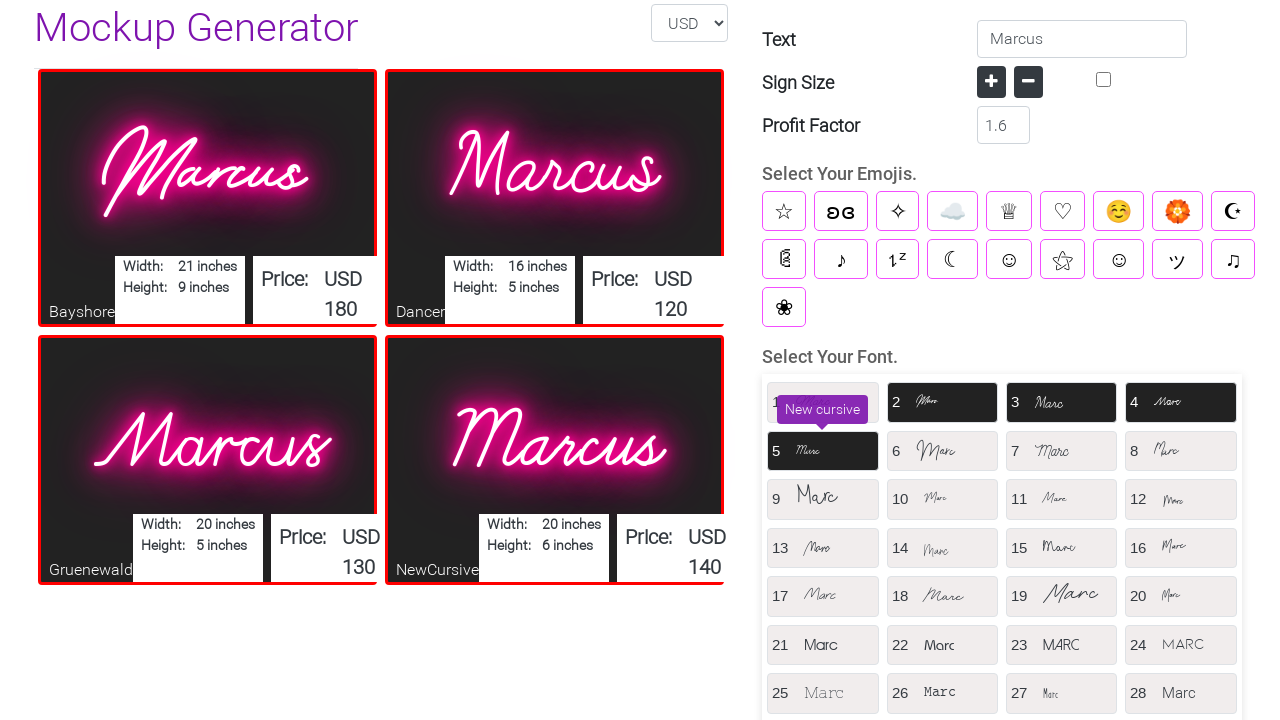

Waited 500ms after clicking font option 5
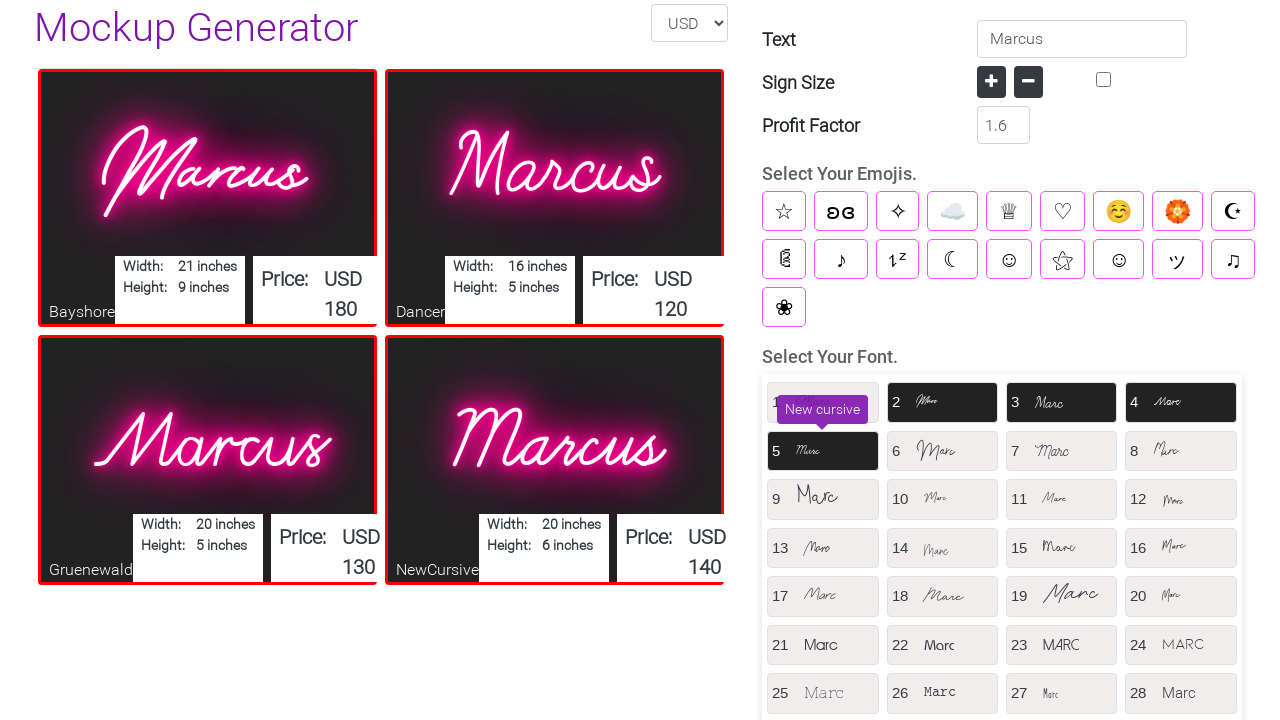

Clicked font option 6
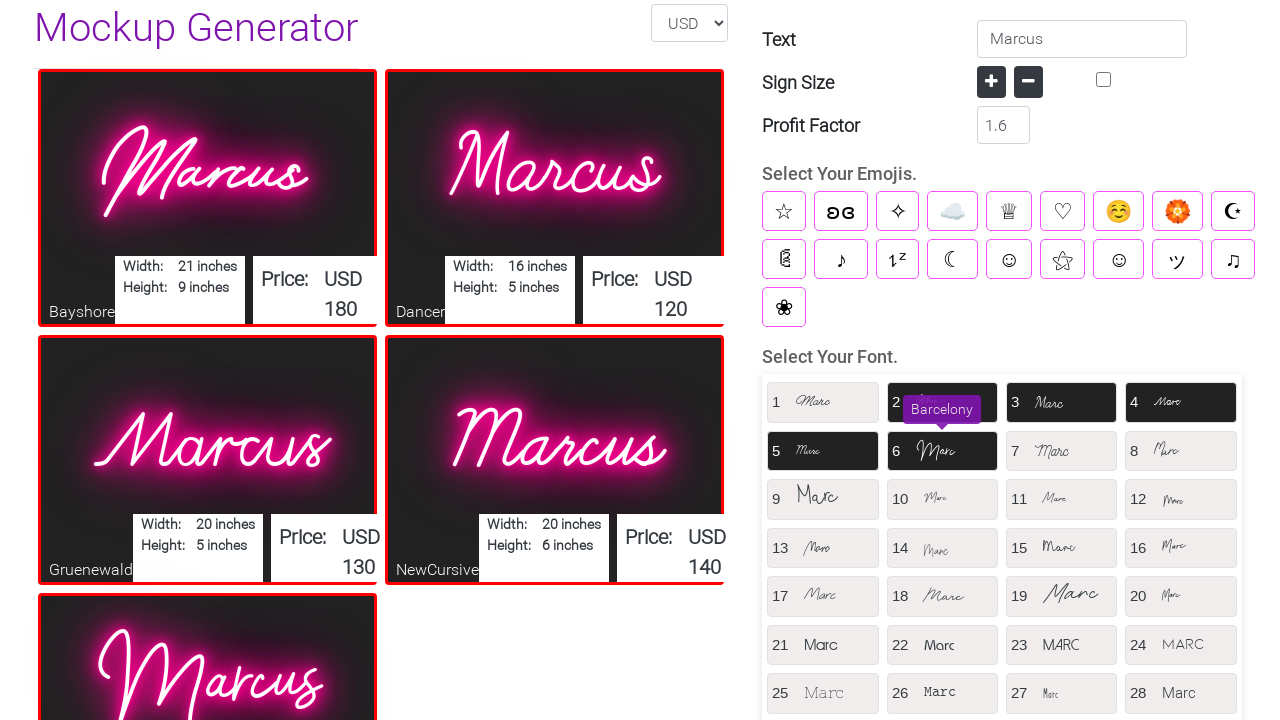

Waited 500ms after clicking font option 6
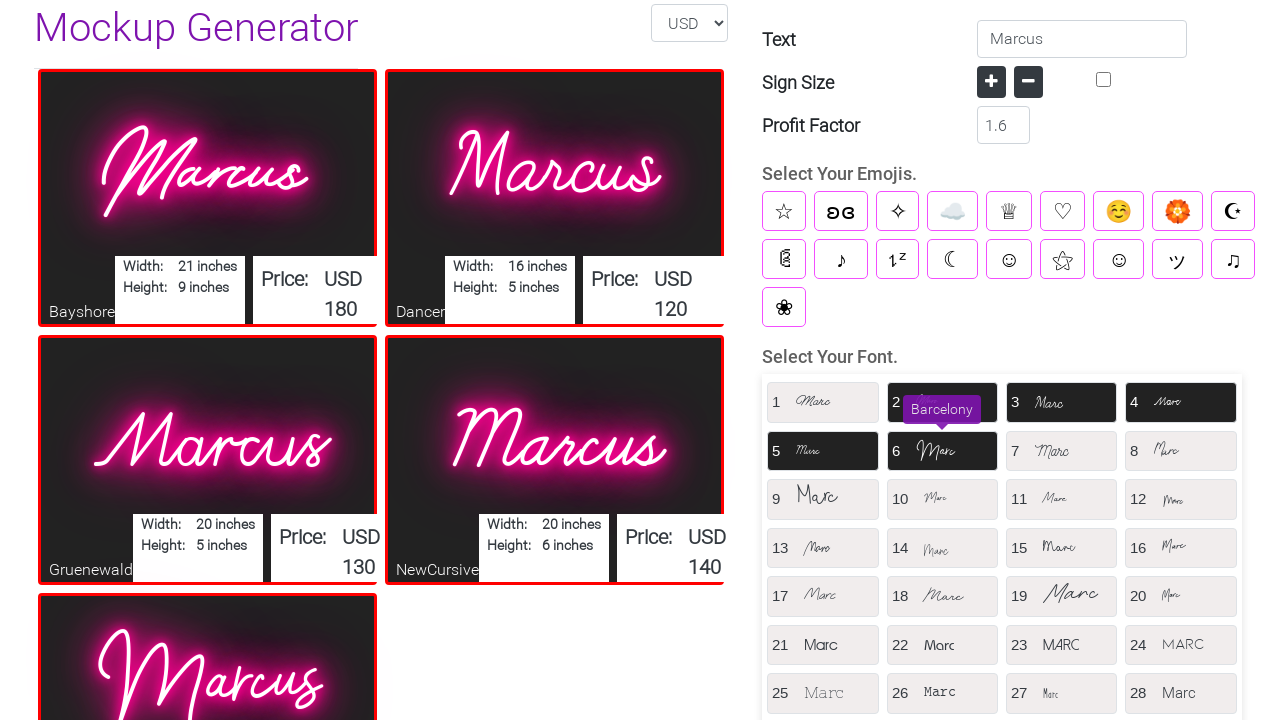

Clicked font option 7
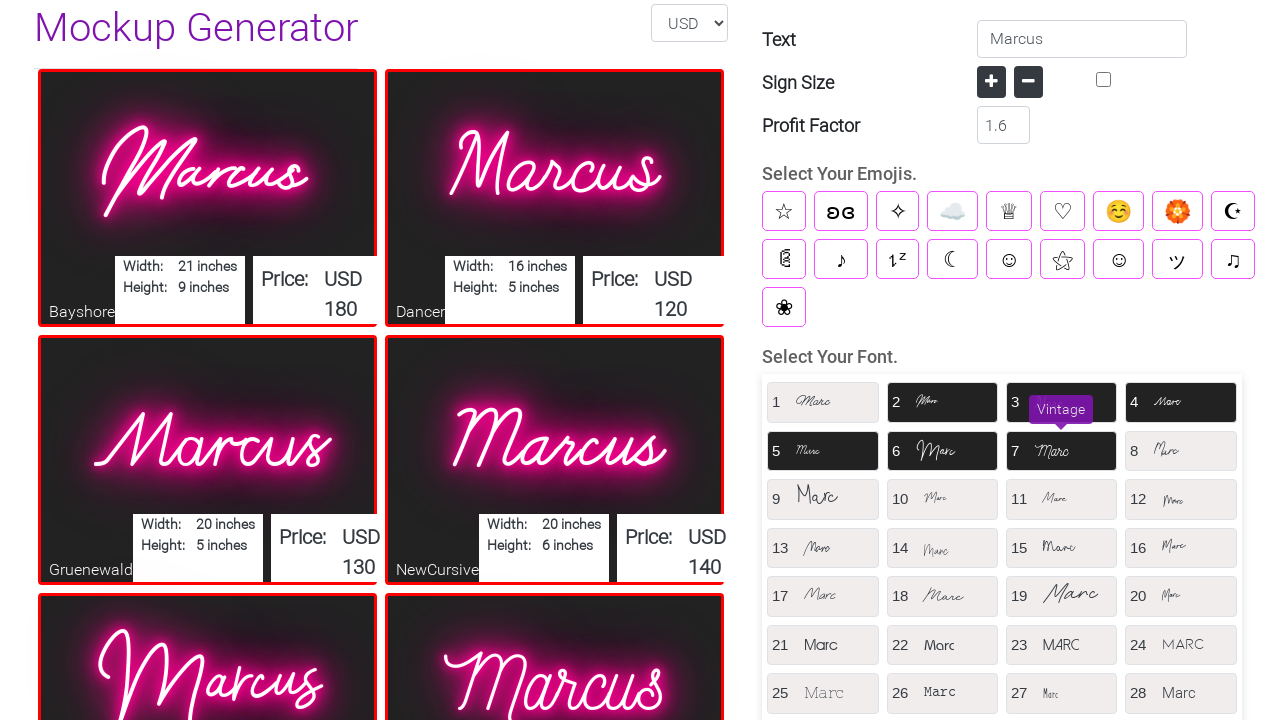

Waited 500ms after clicking font option 7
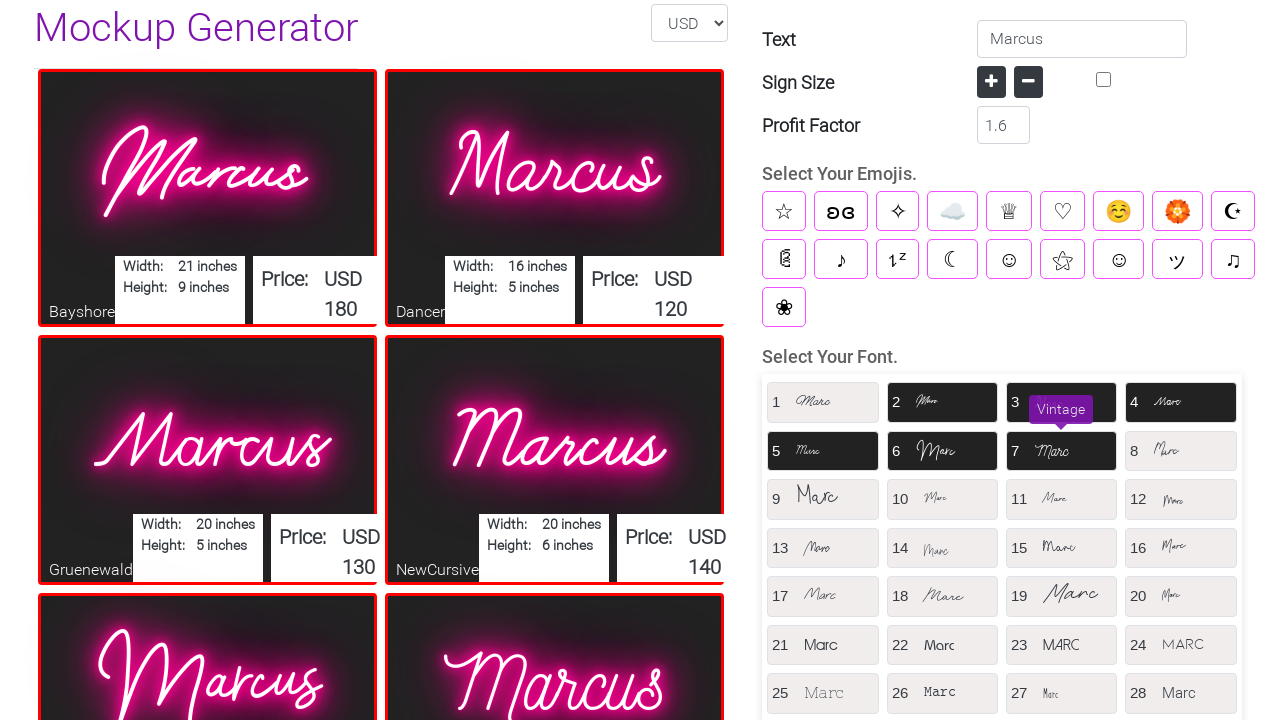

Waited for screenshot element to be available
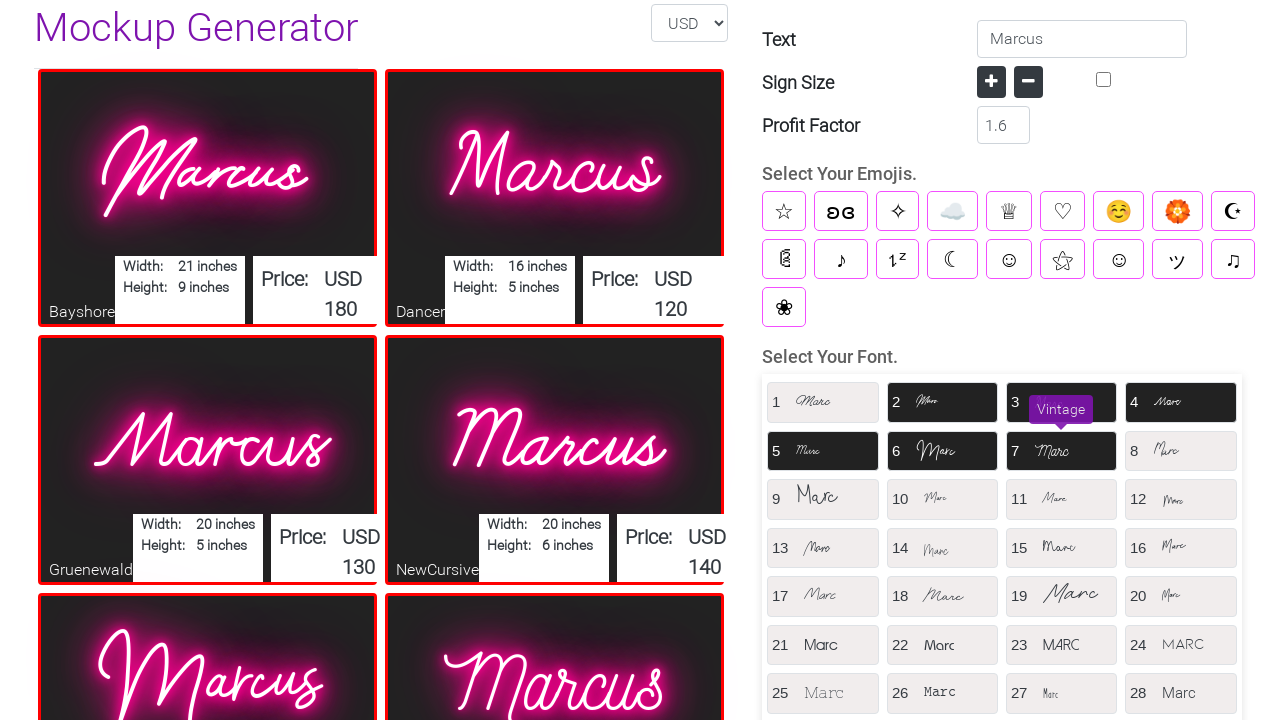

Waited 2 seconds for screenshot element to fully render
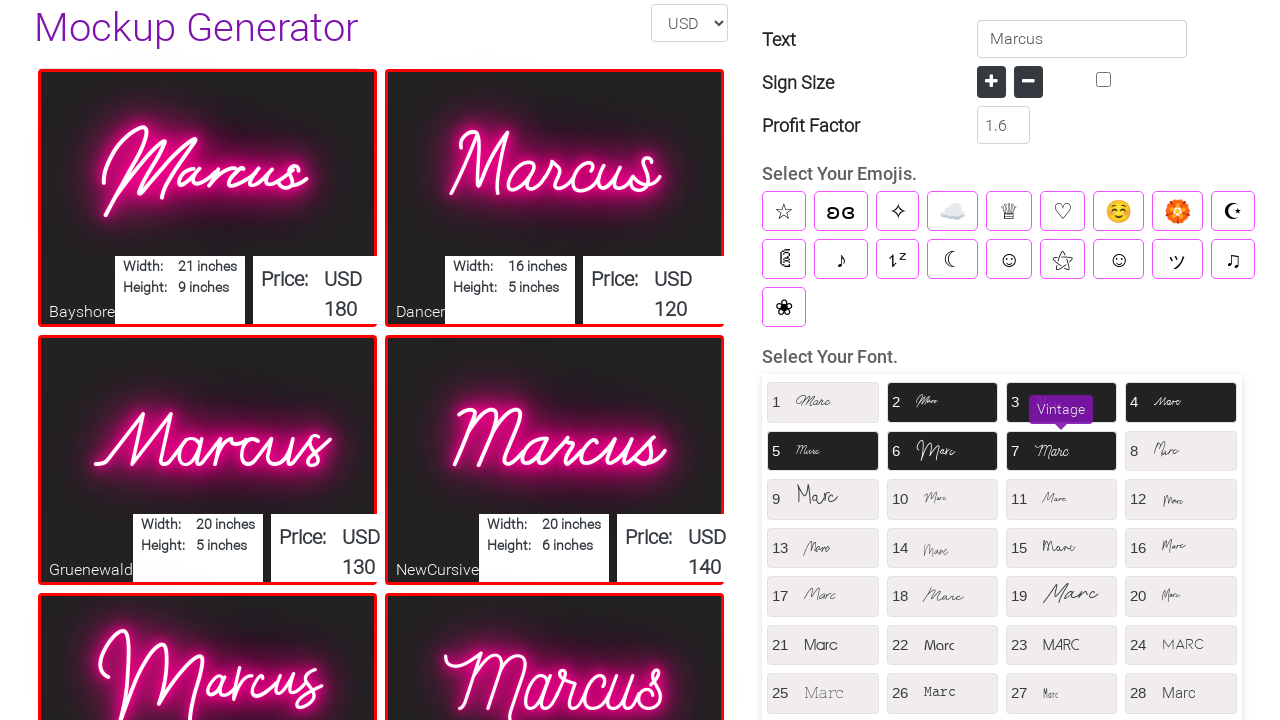

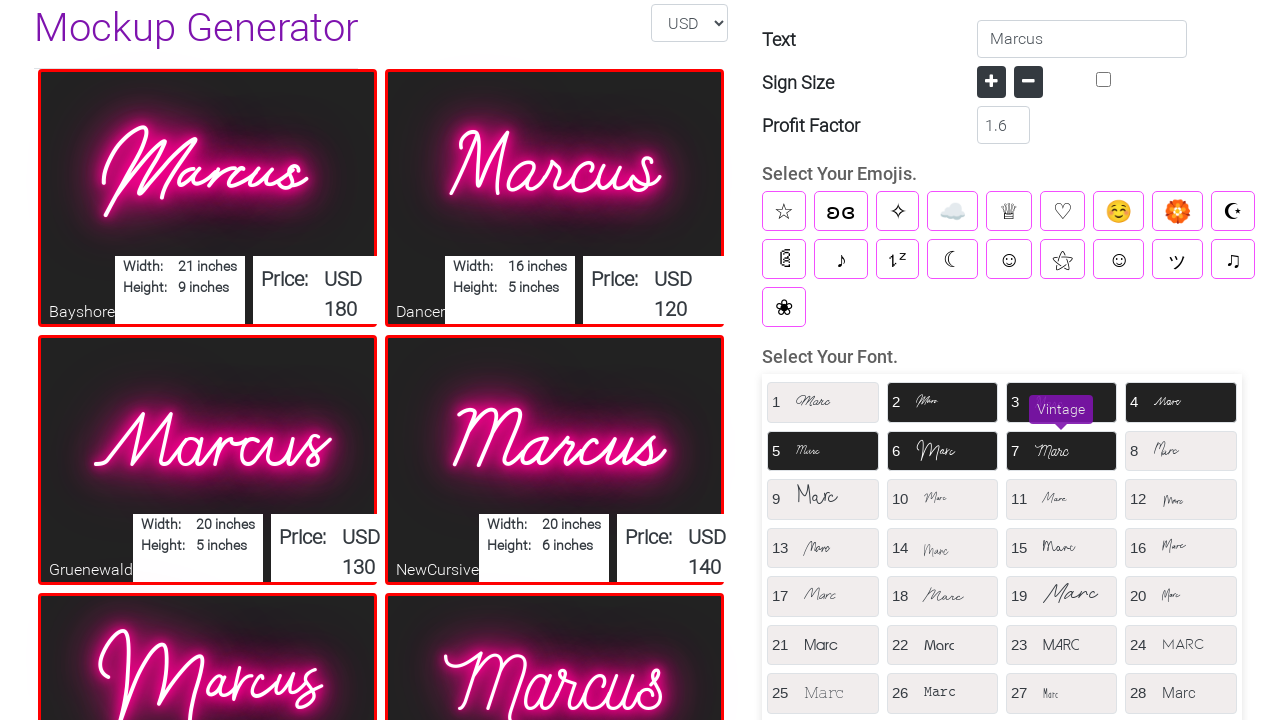